Tests prompt alert functionality by triggering a prompt dialog and accepting it

Starting URL: https://v1.training-support.net/selenium/javascript-alerts

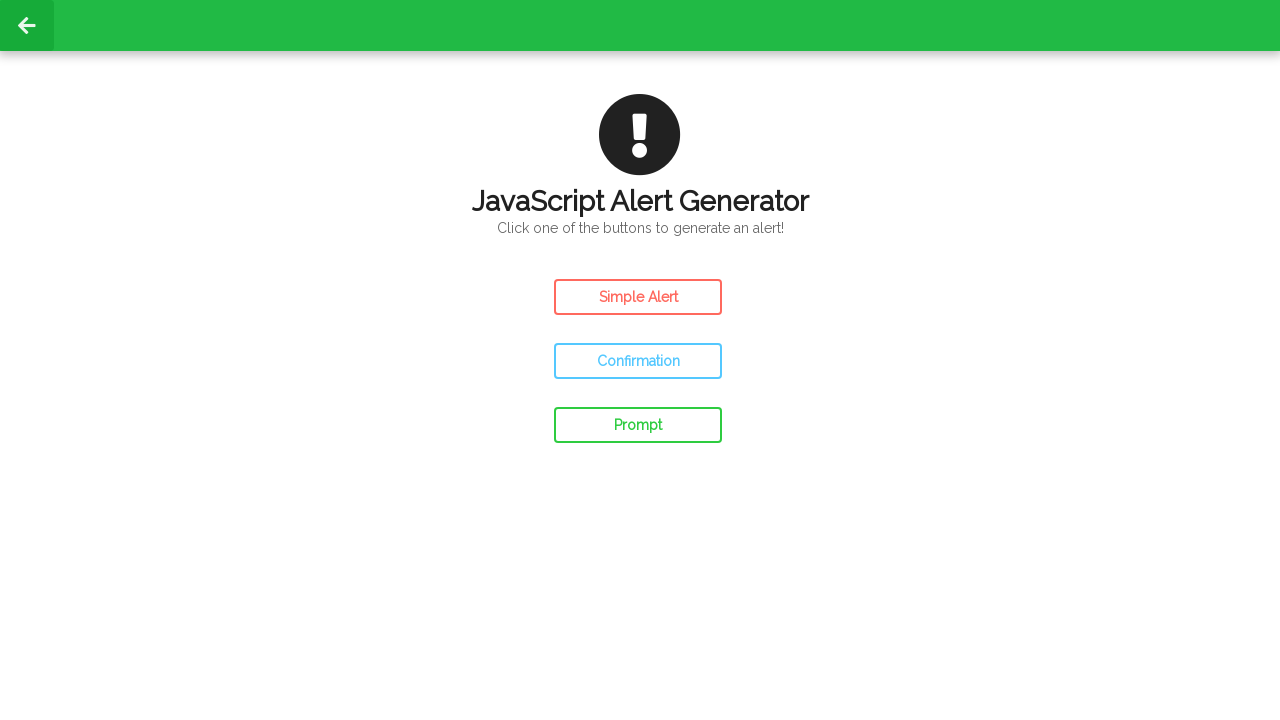

Clicked prompt button to trigger prompt alert at (638, 425) on #prompt
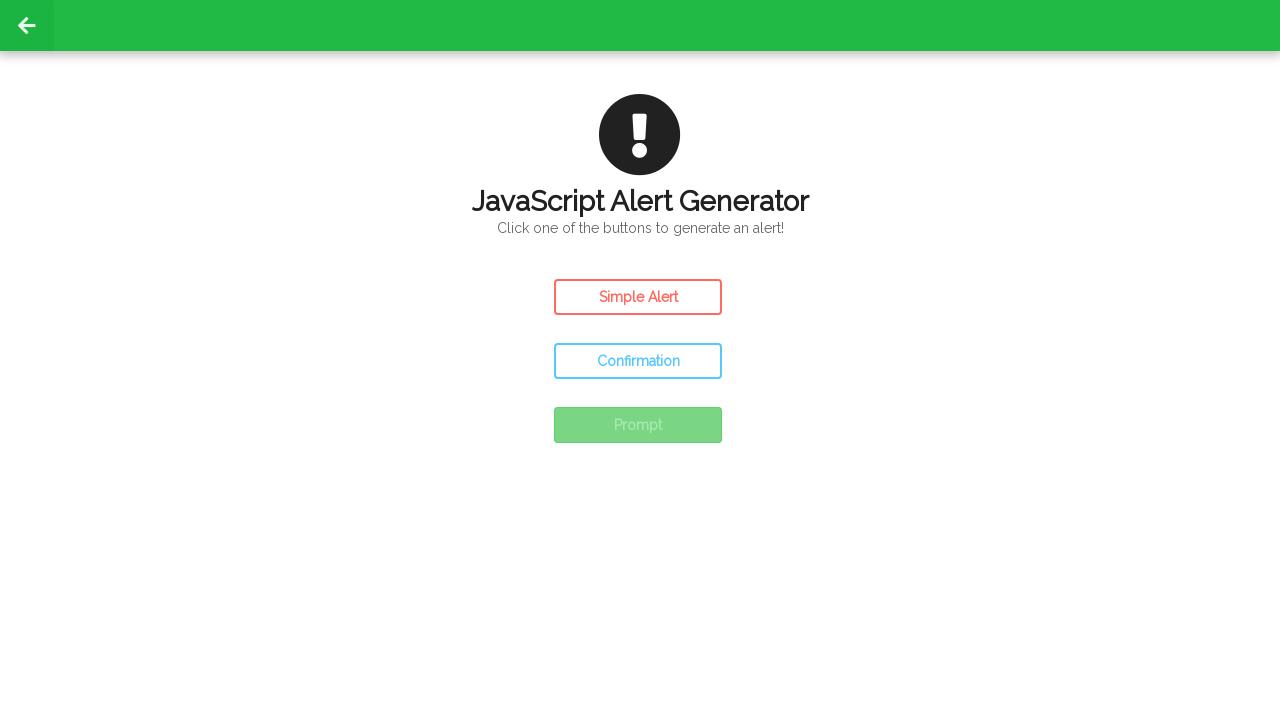

Set up dialog handler to accept prompt alerts
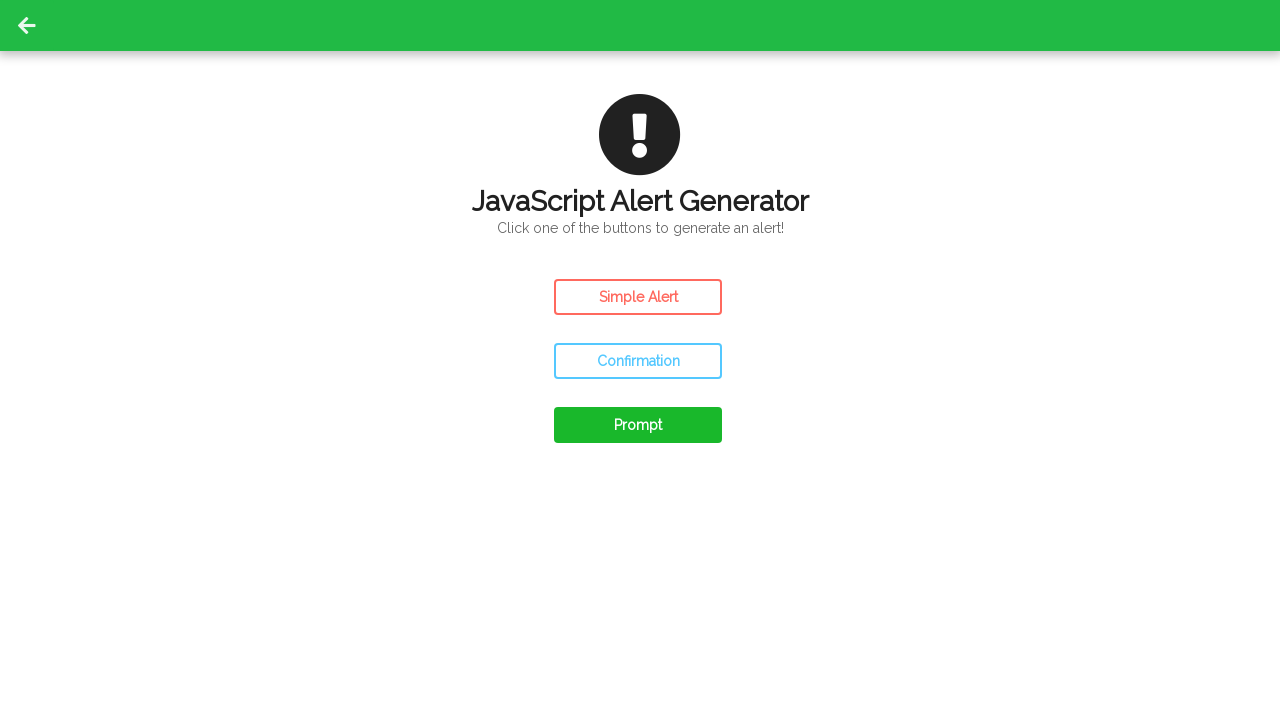

Clicked prompt button to trigger prompt alert and accepted it at (638, 425) on #prompt
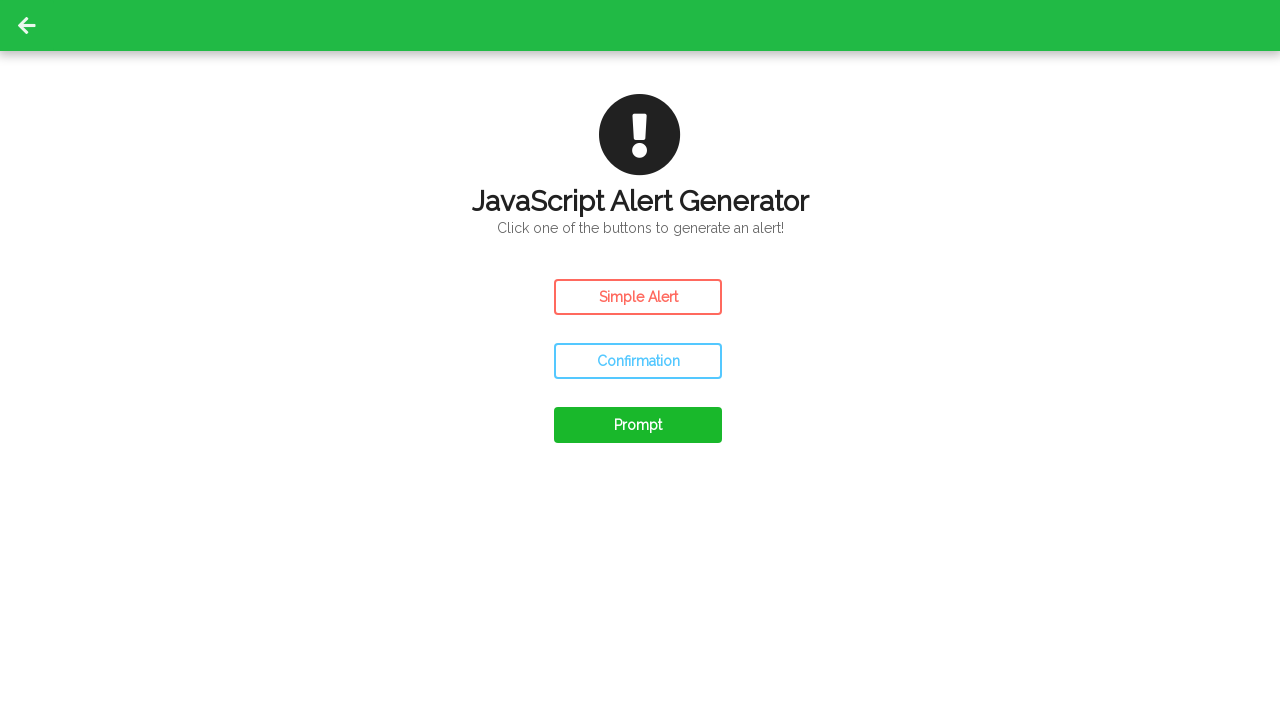

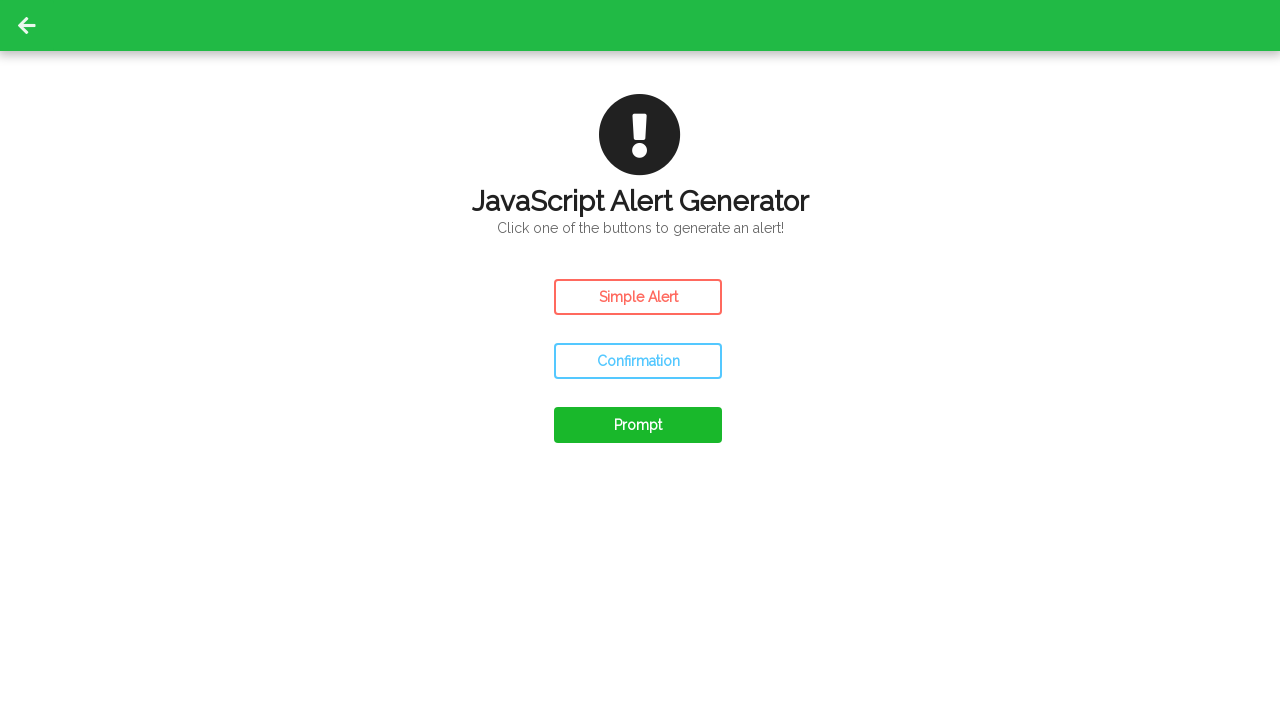